Navigates to Flipkart homepage and verifies the page loads by checking the URL and title.

Starting URL: https://www.flipkart.com/

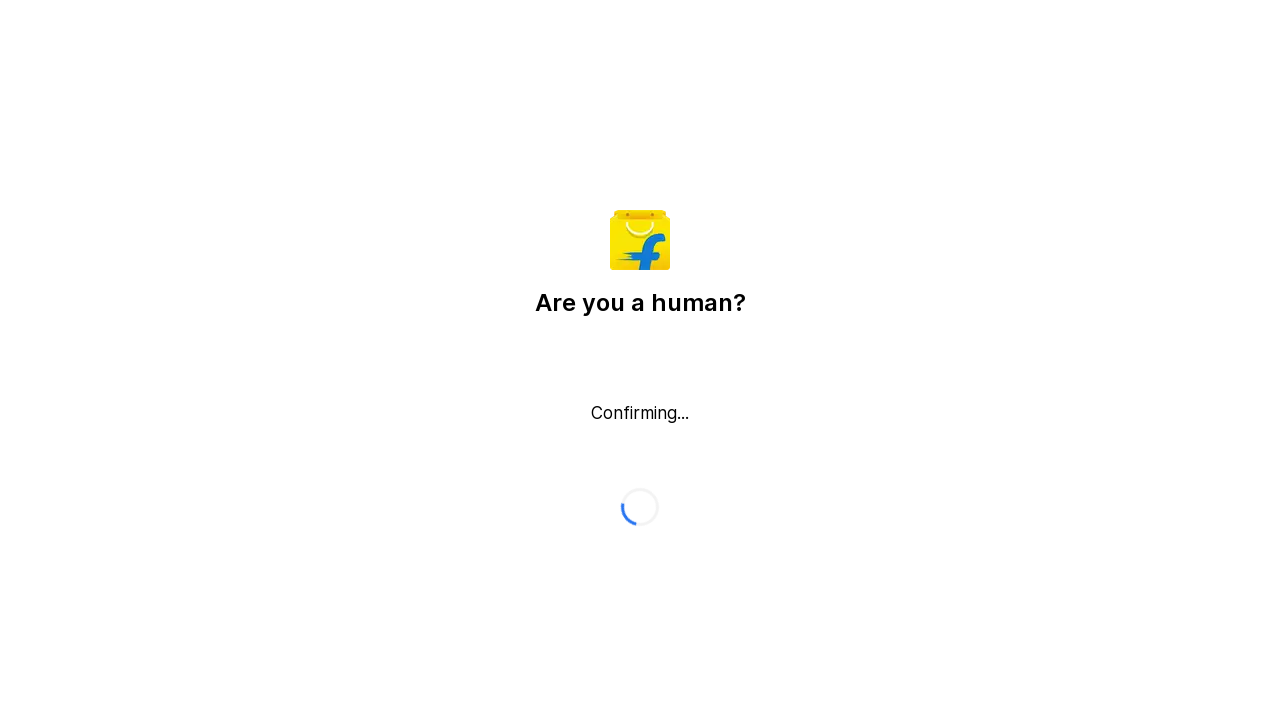

Page loaded with domcontentloaded state
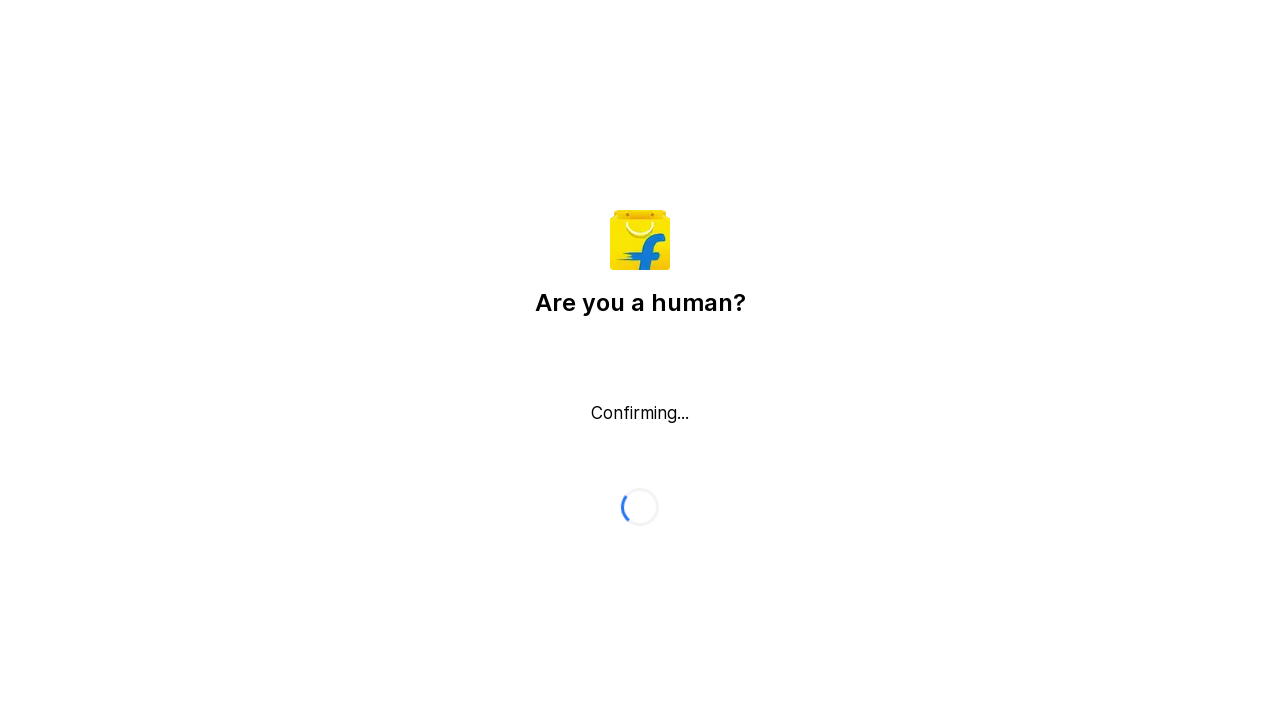

Retrieved current URL: https://www.flipkart.com/
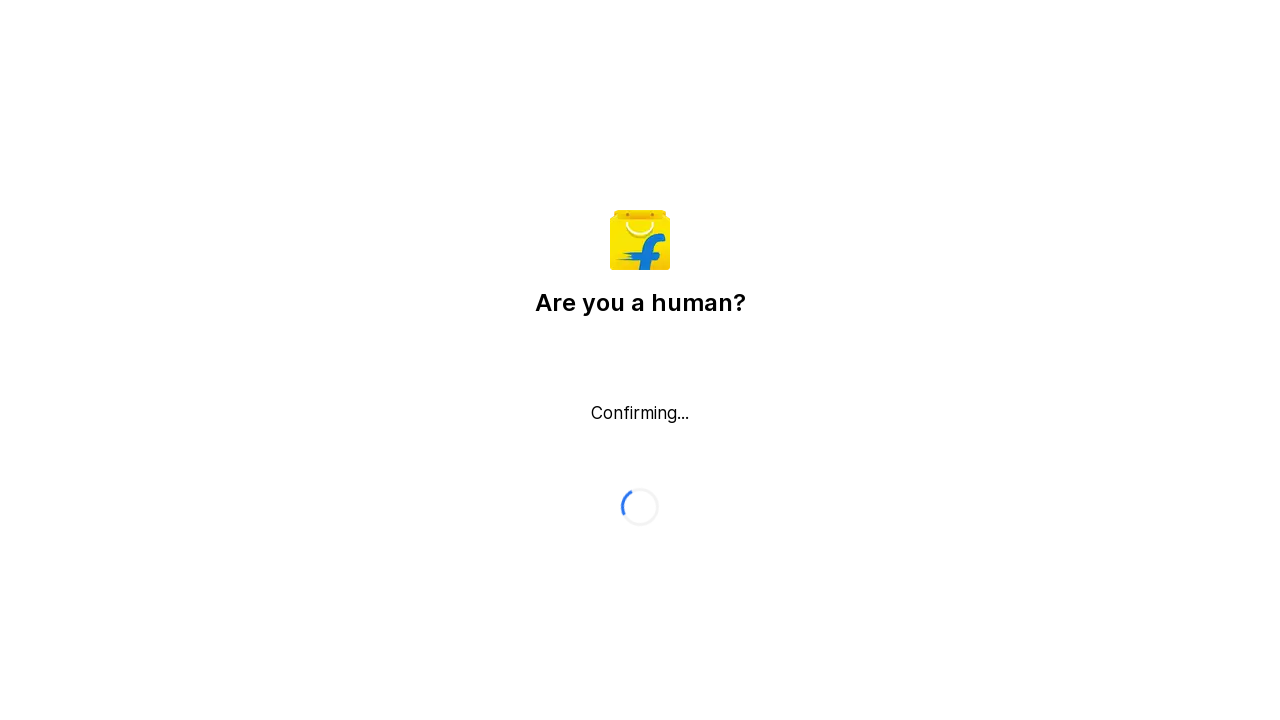

Retrieved page title: Flipkart reCAPTCHA
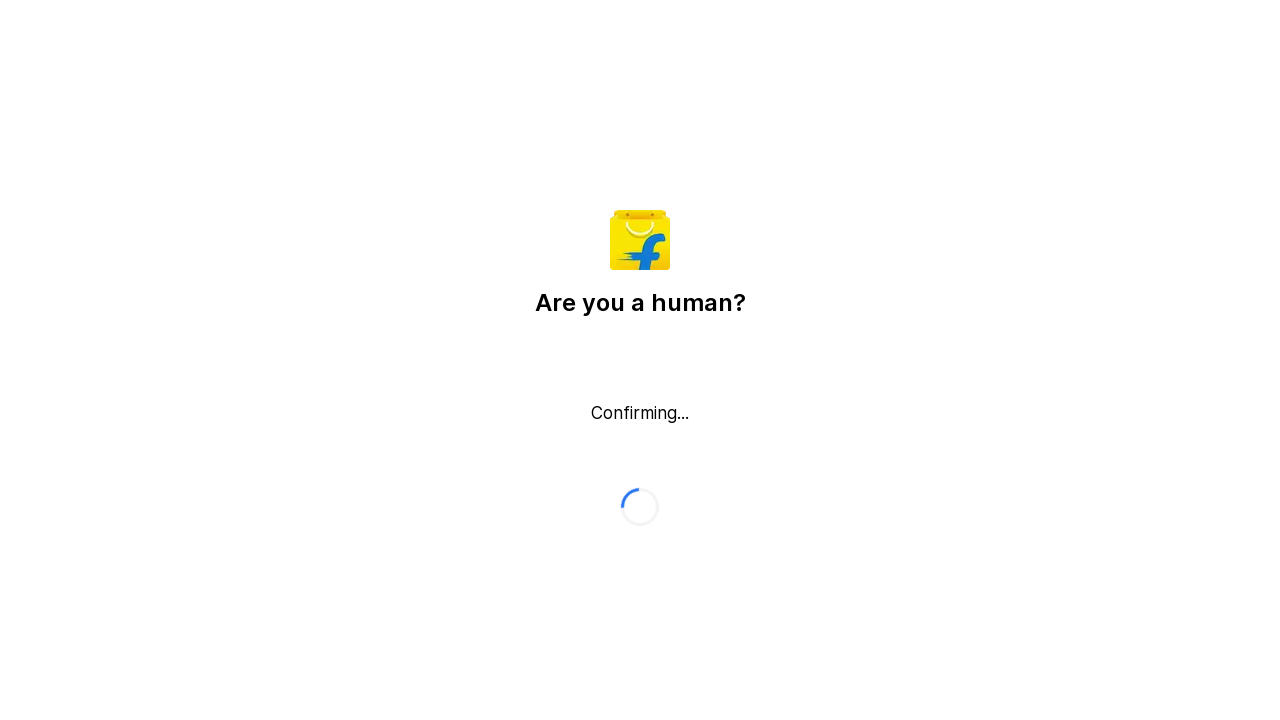

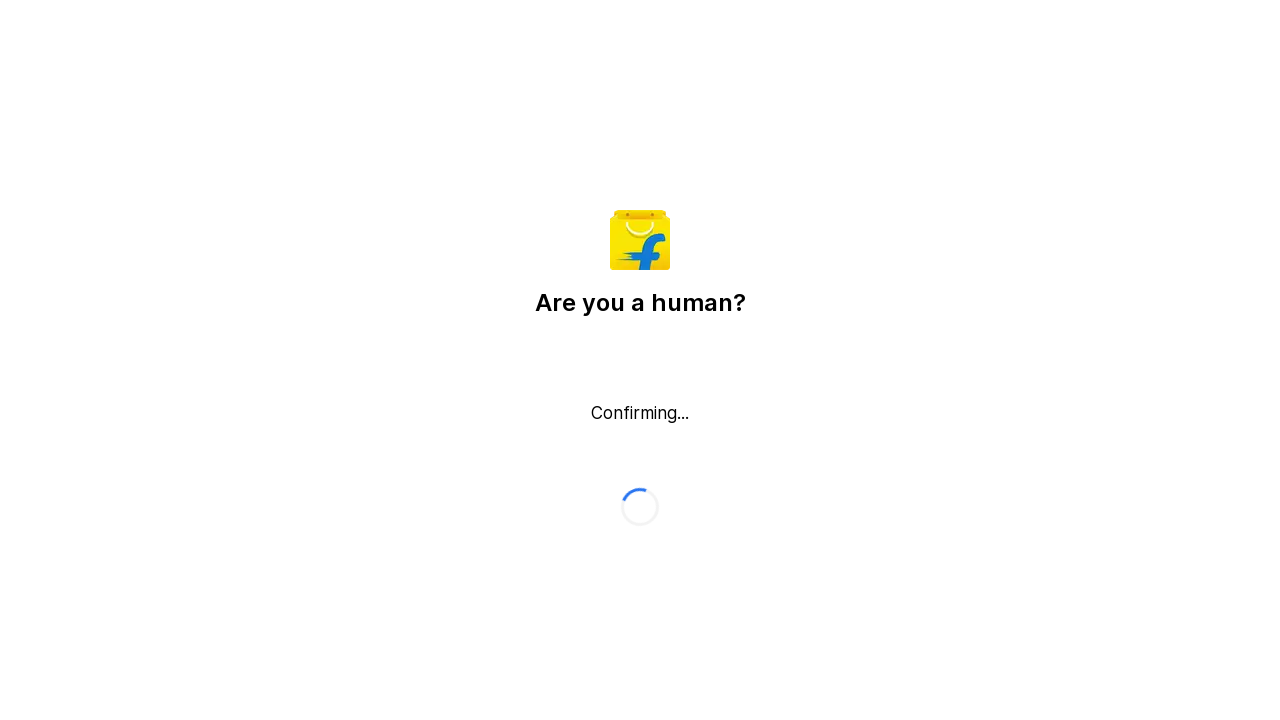